Tests navigation using link text and partial link text locators on a dynamic loading page, clicking on Example 1 and Example 2 links and verifying page headers.

Starting URL: https://the-internet.herokuapp.com/dynamic_loading

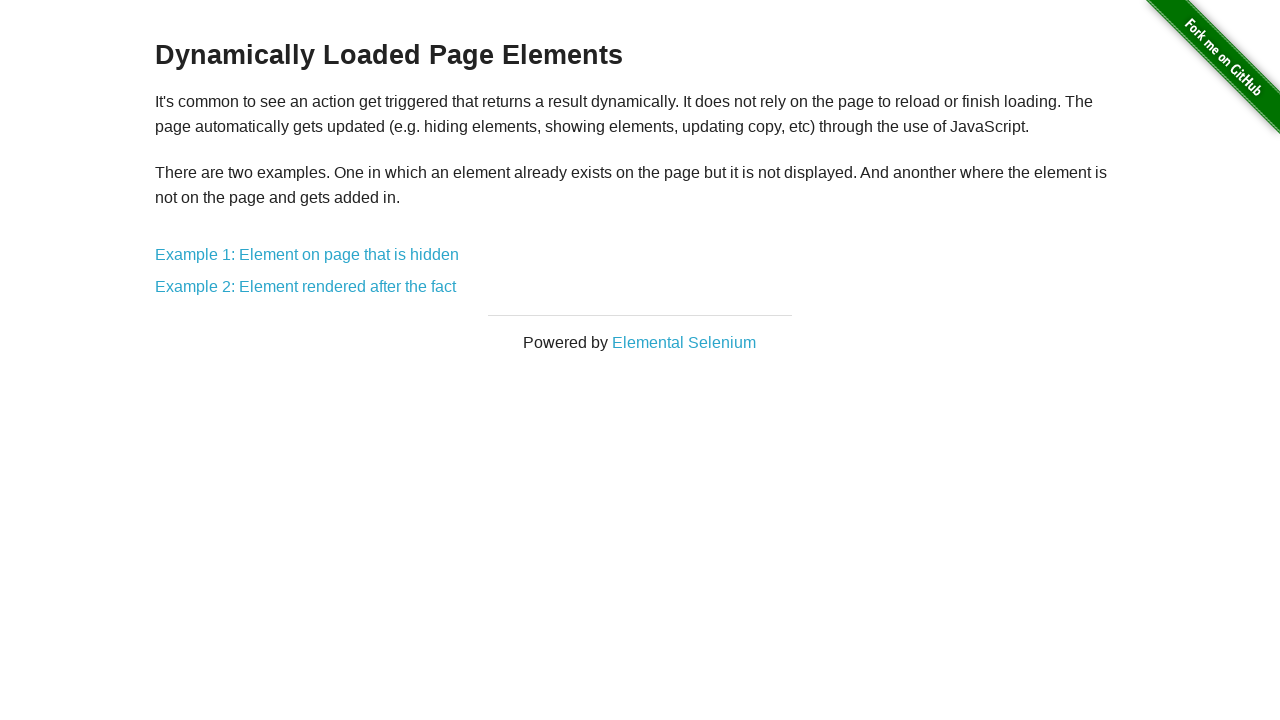

Clicked on 'Example 1: Element on page that is hidden' link using full link text at (307, 255) on text=Example 1: Element on page that is hidden
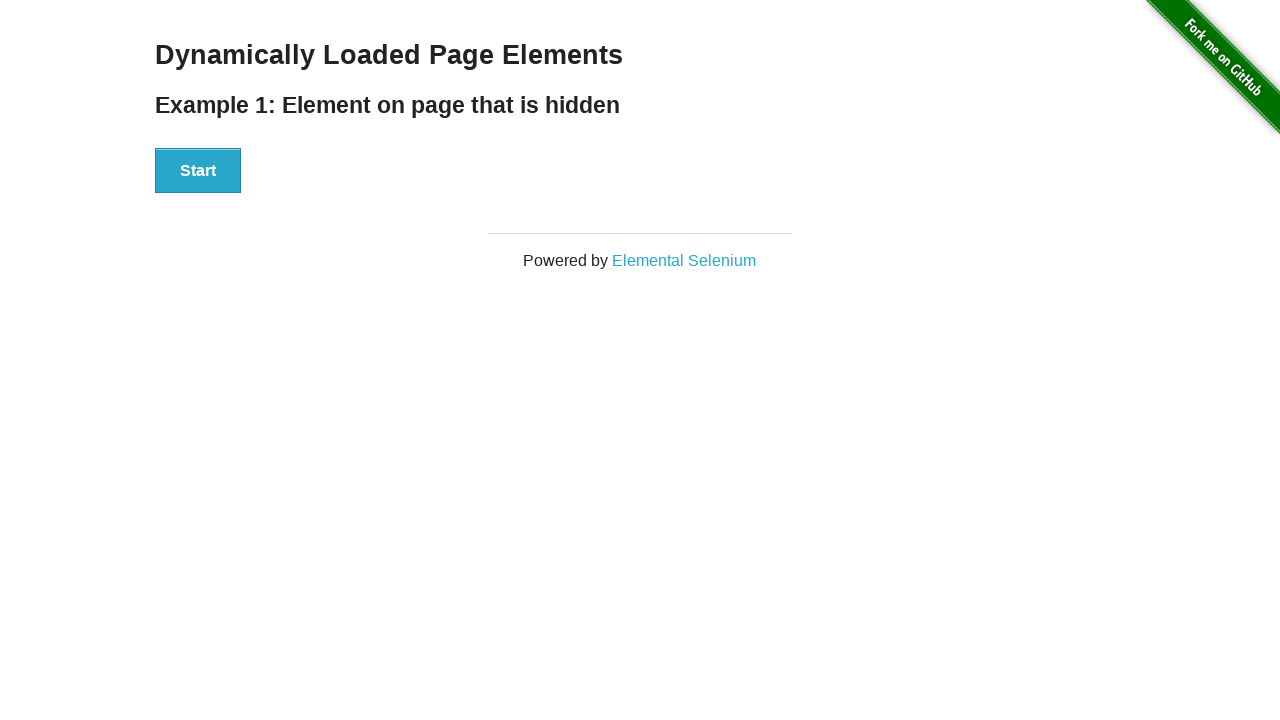

Example 1 page loaded - h3 header is present
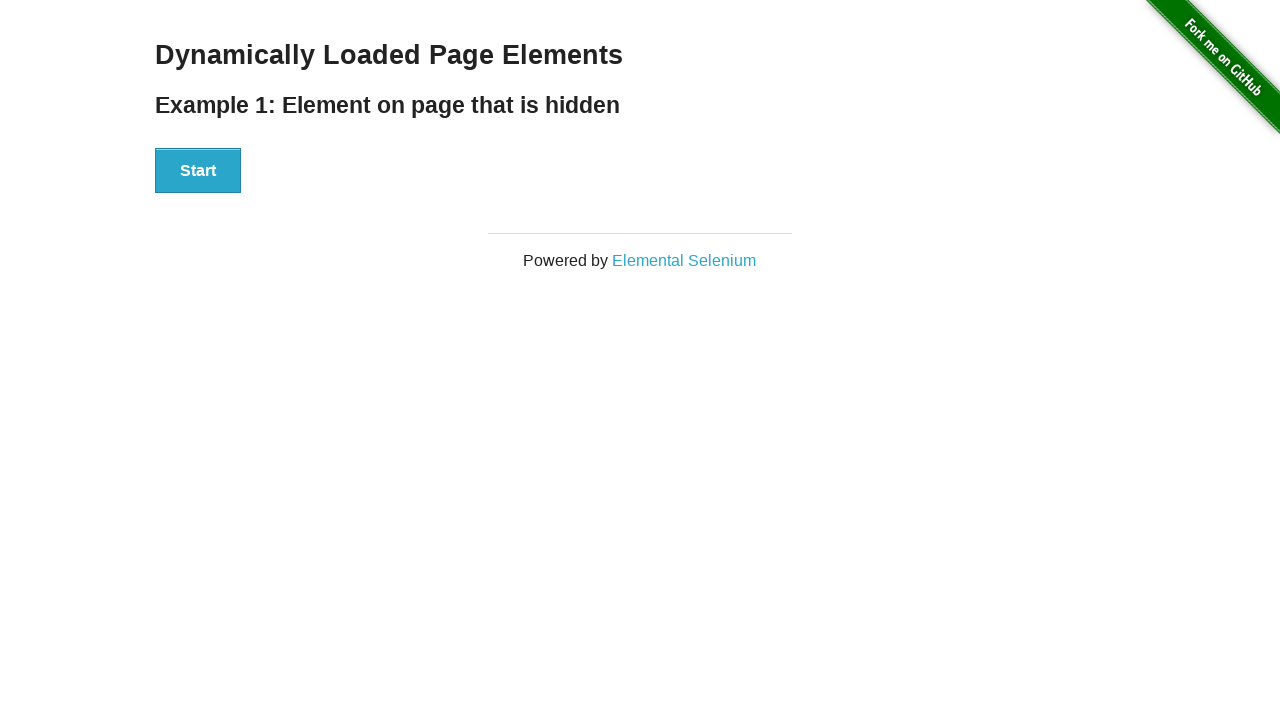

Navigated back to dynamic loading main page
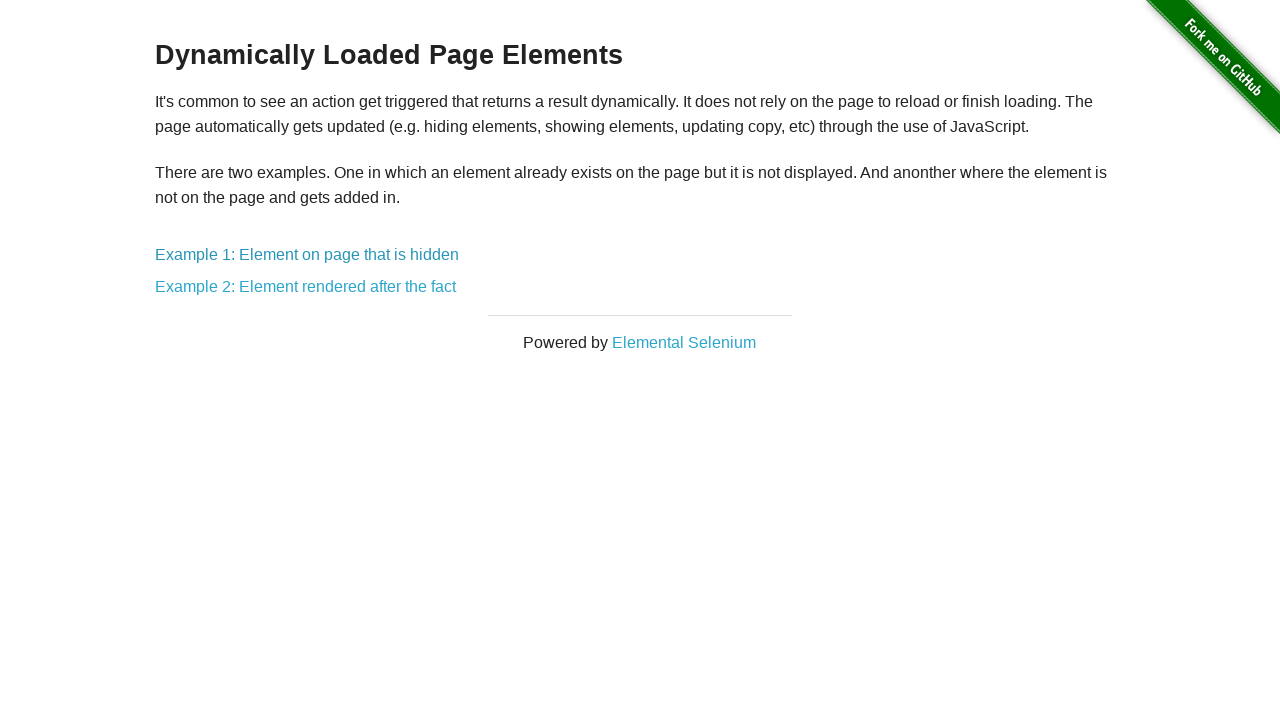

Clicked on Example 2 link using partial link text 'rendered' at (306, 287) on text=rendered
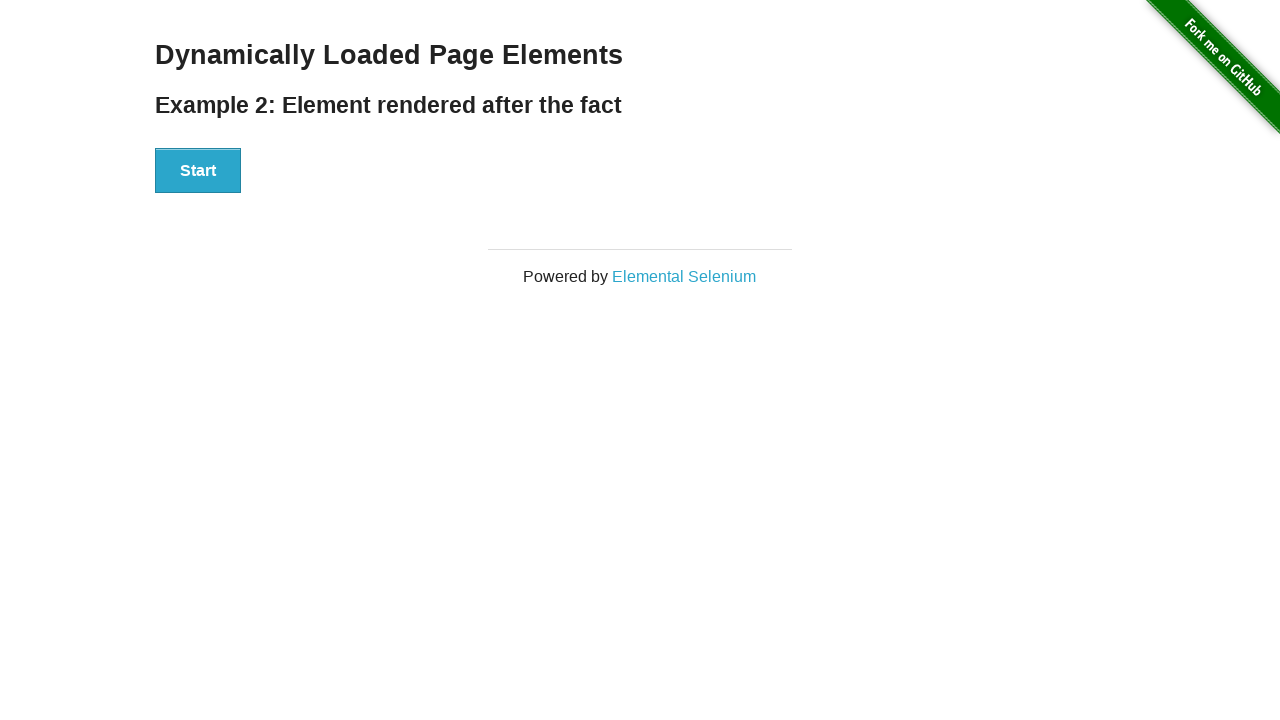

Example 2 page loaded - h4 header is present
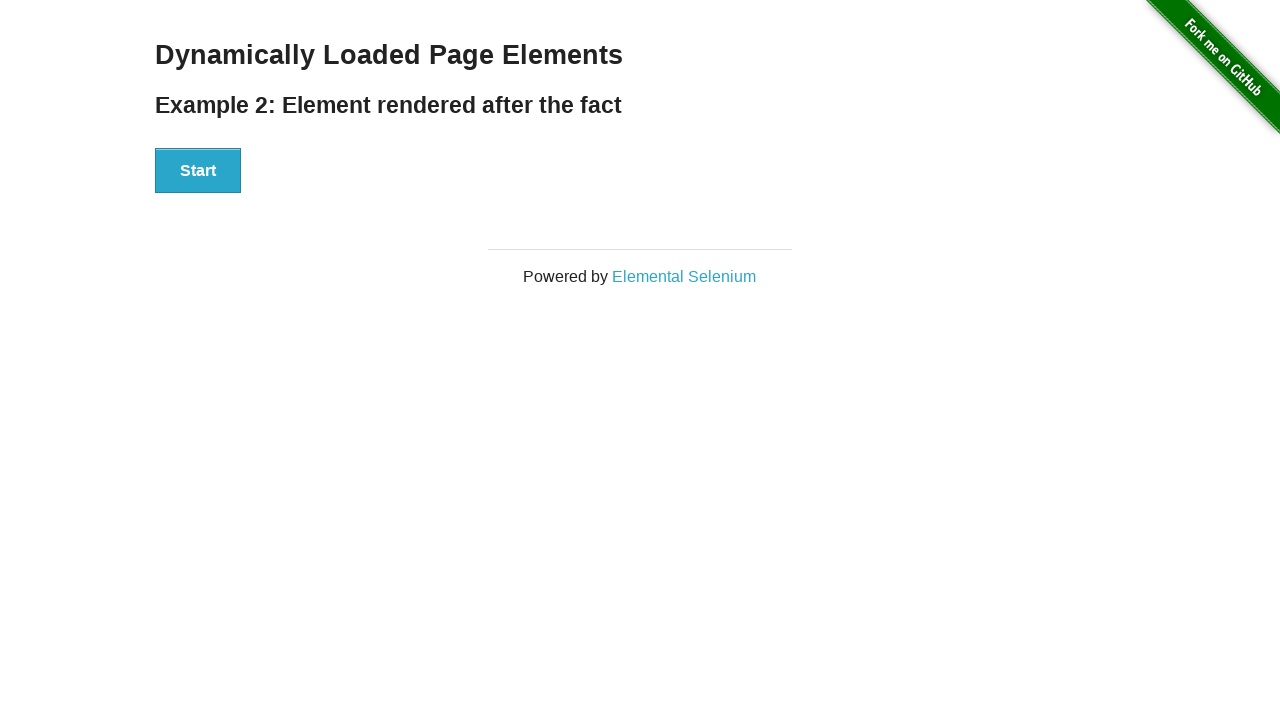

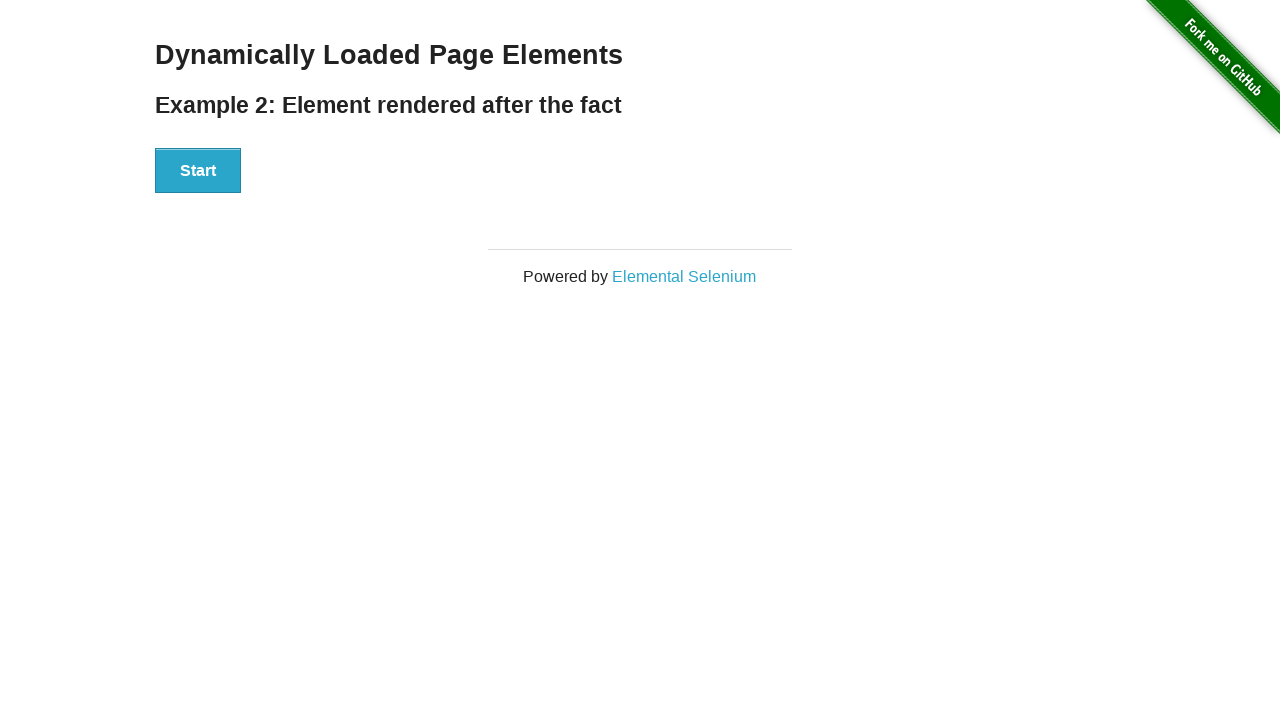